Tests adding a product to cart on an e-commerce site, waiting for the confirmation modal, then navigating to view the cart and verifying the product appears in the cart table.

Starting URL: https://automationexercise.com/products

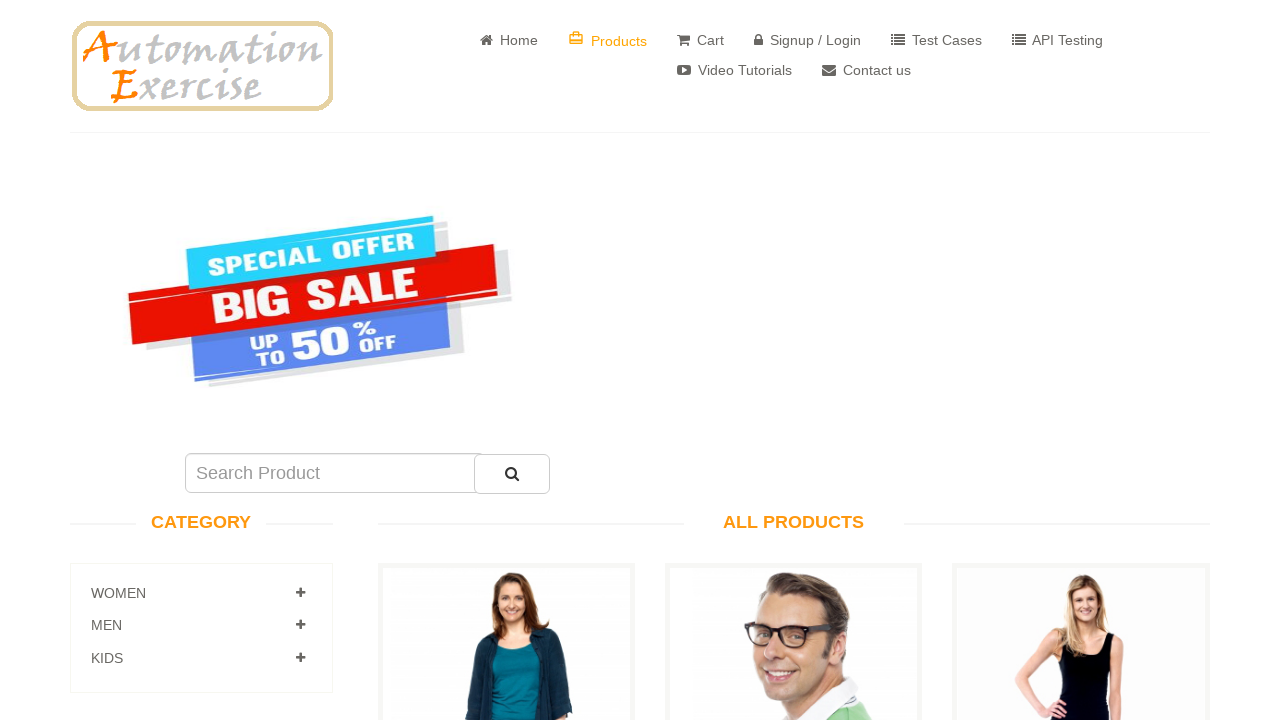

Clicked 'Add to cart' button for product with data-product-id=2 at (794, 361) on xpath=//div[@class='productinfo text-center']//a[text()='Add to cart' and @data-
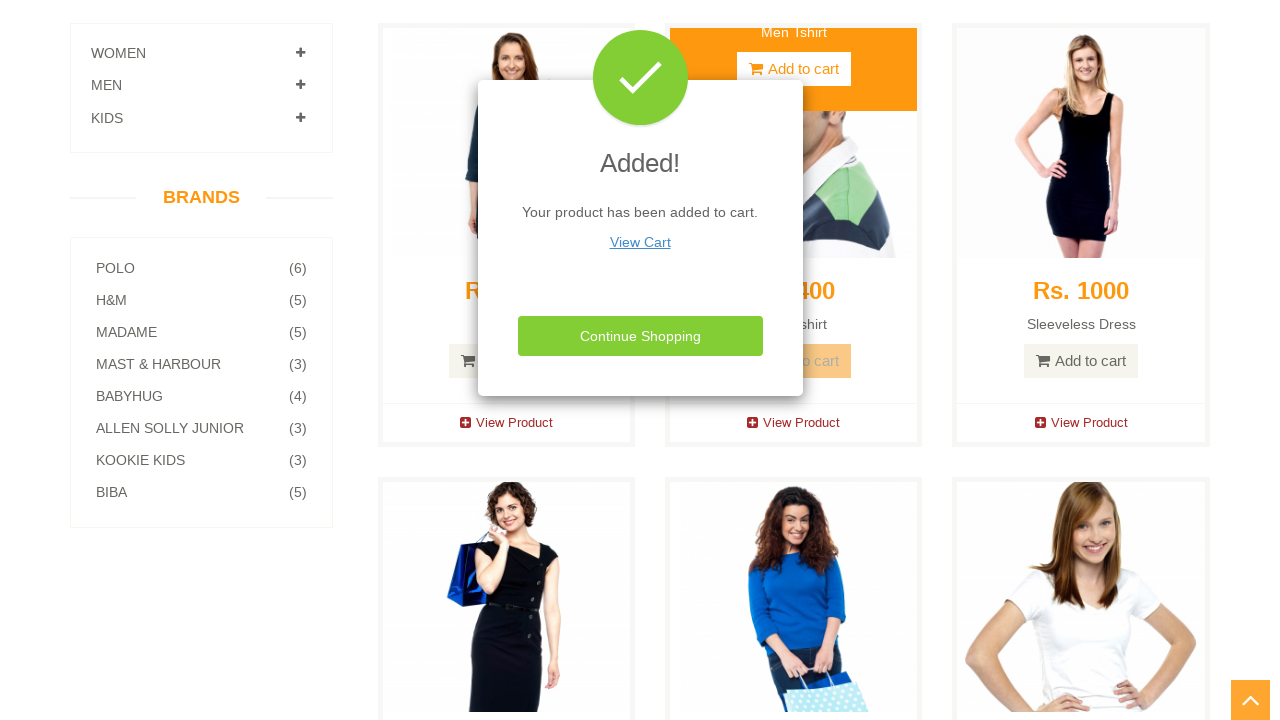

Confirmation modal appeared showing 'Your product has been added to cart'
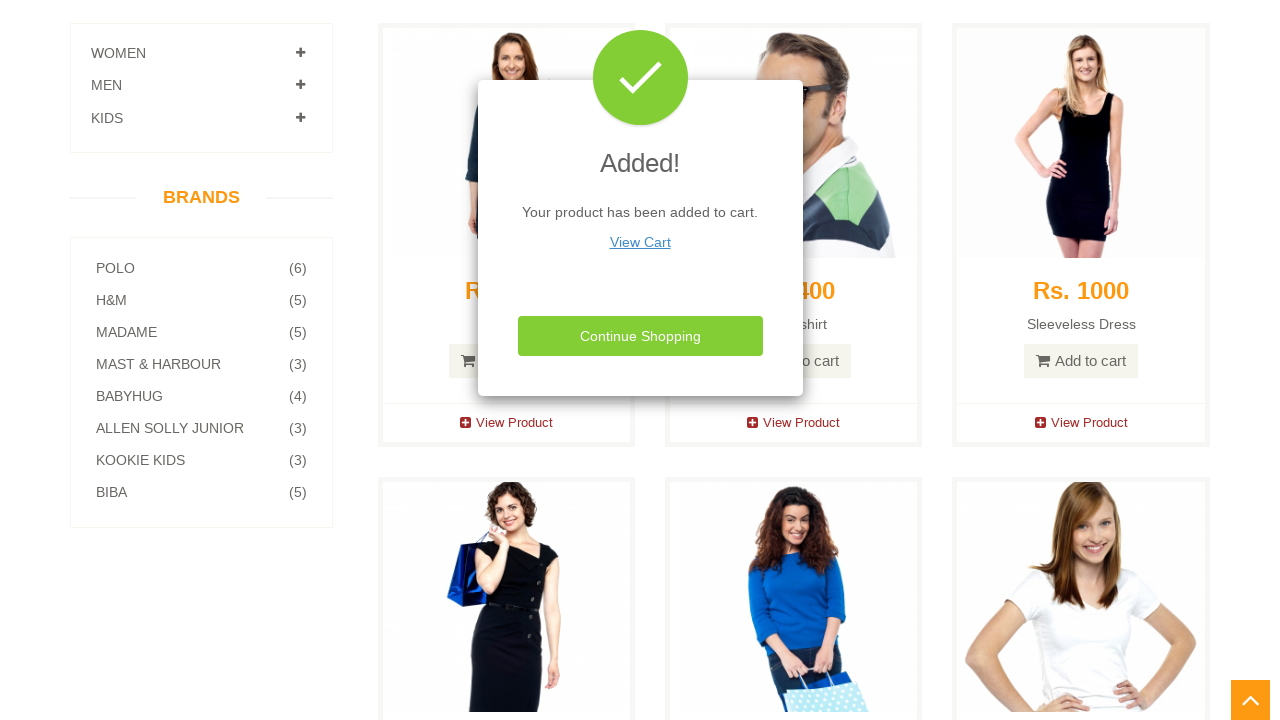

Clicked 'View Cart' link in the confirmation modal at (640, 242) on a:has-text('View Cart')
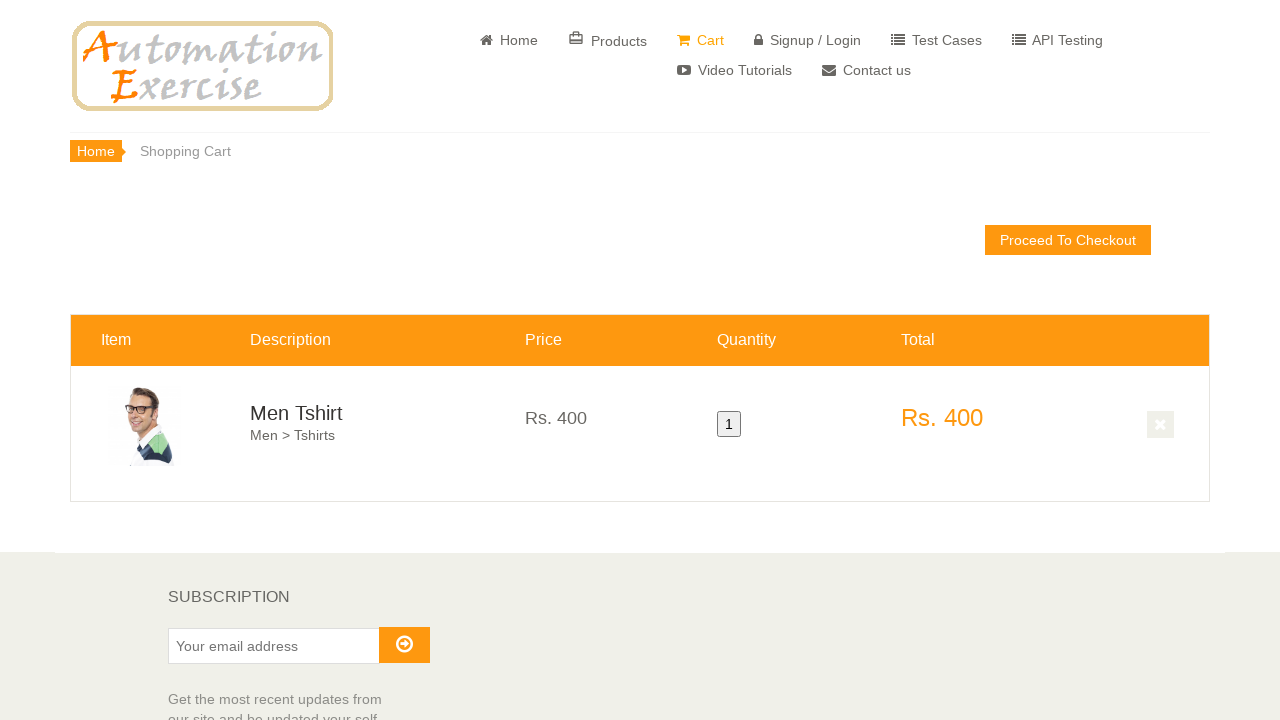

Cart table loaded successfully
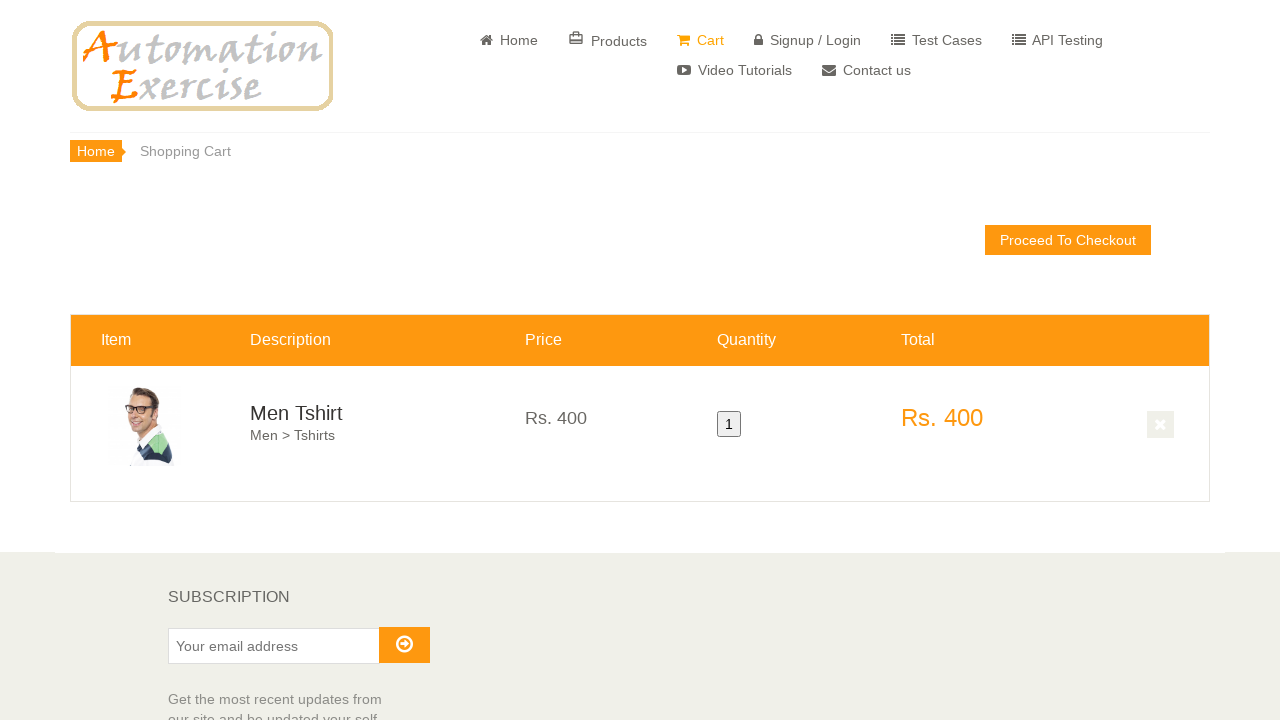

Verified 'Men Tshirt' product appears in the cart table
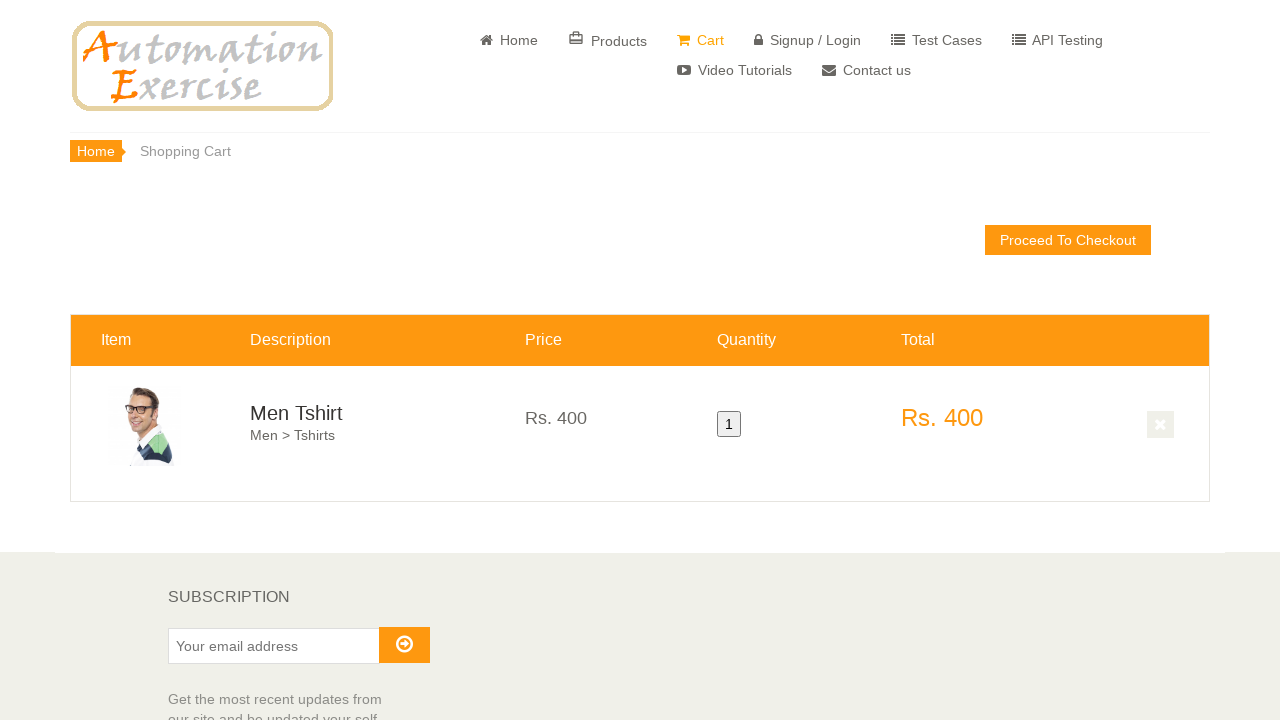

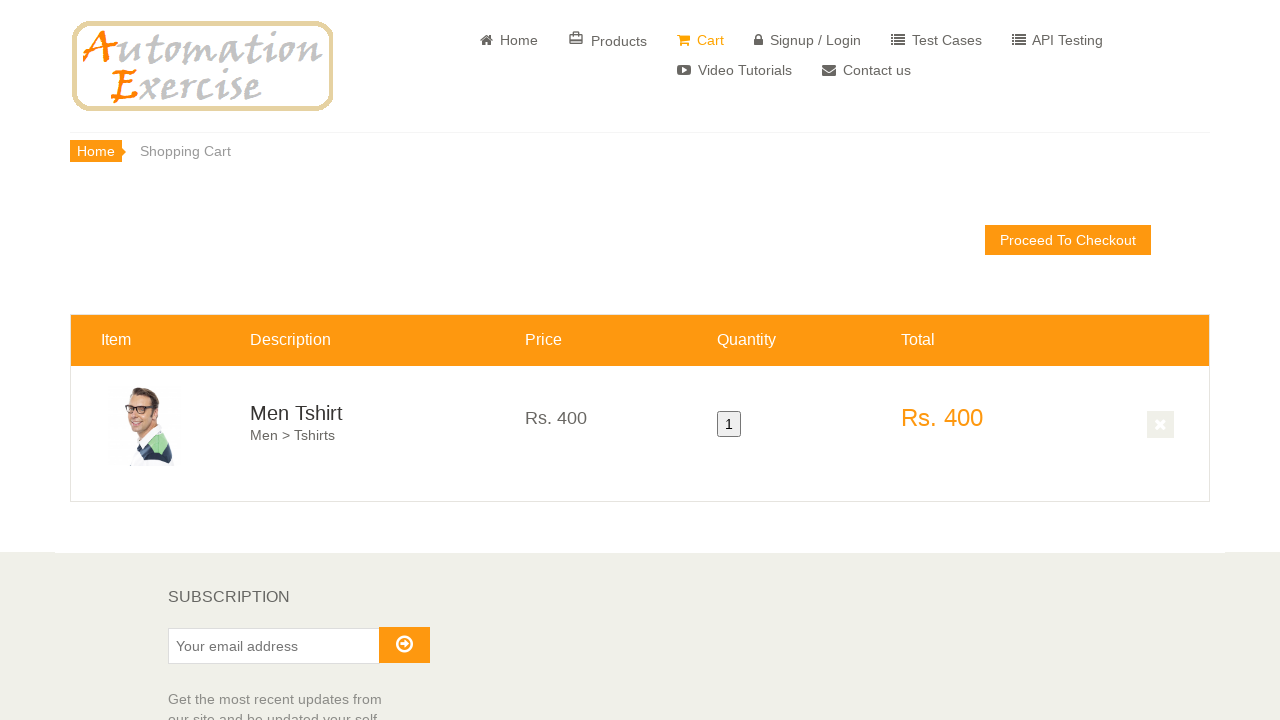